Tests that clicking the "Click Here" link opens a new browser tab with the title "New Window" using a different approach

Starting URL: https://the-internet.herokuapp.com/windows

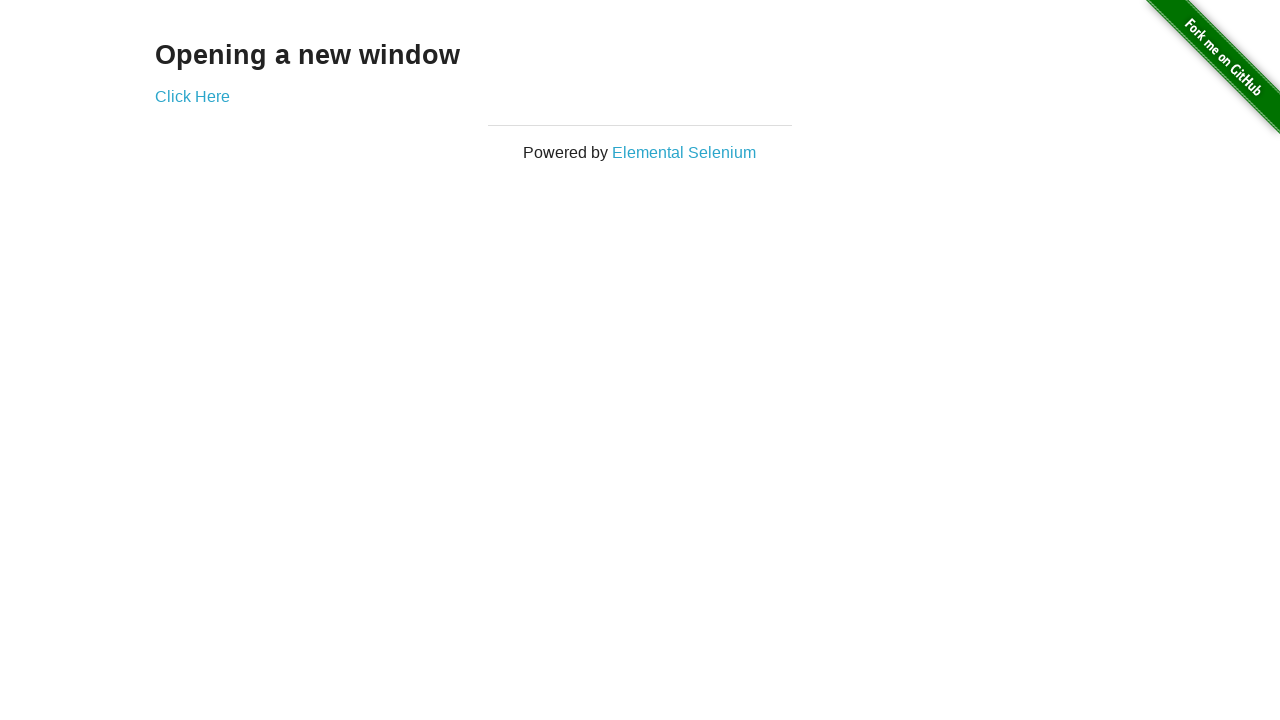

Waited 1000ms for page to be ready
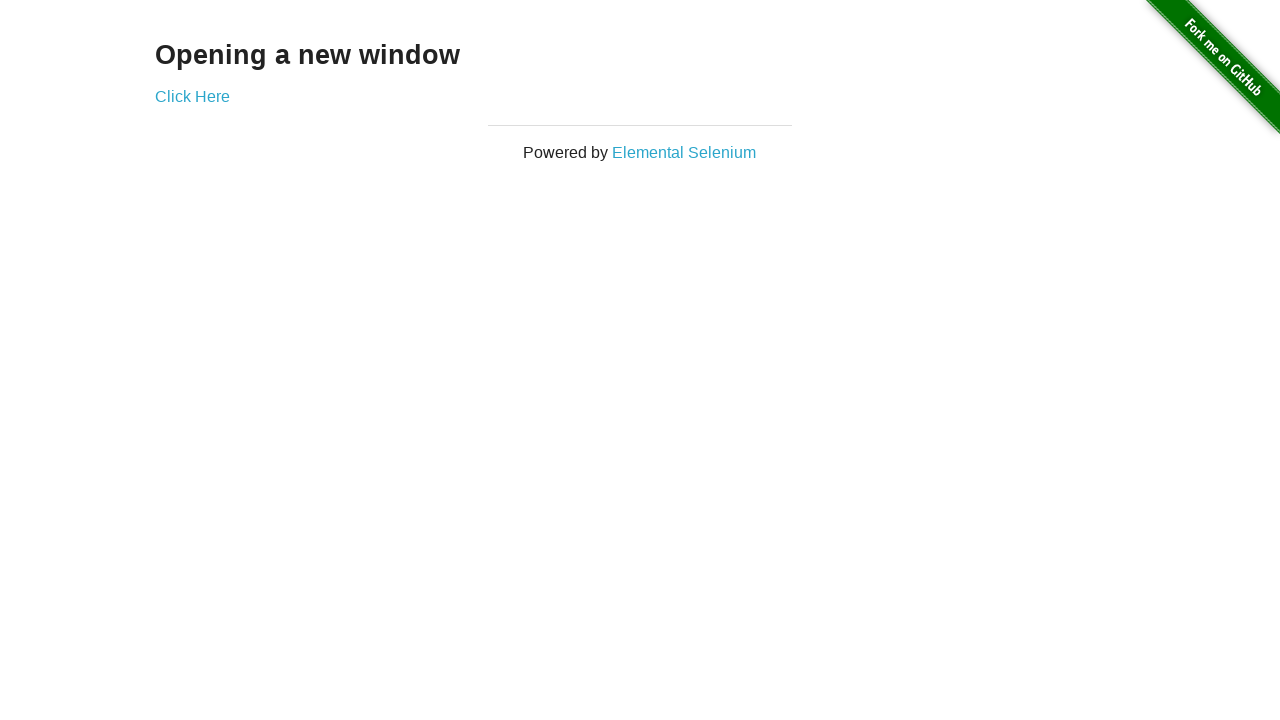

Clicked the 'Click Here' link to open new tab at (192, 96) on xpath=//*[text()='Click Here']
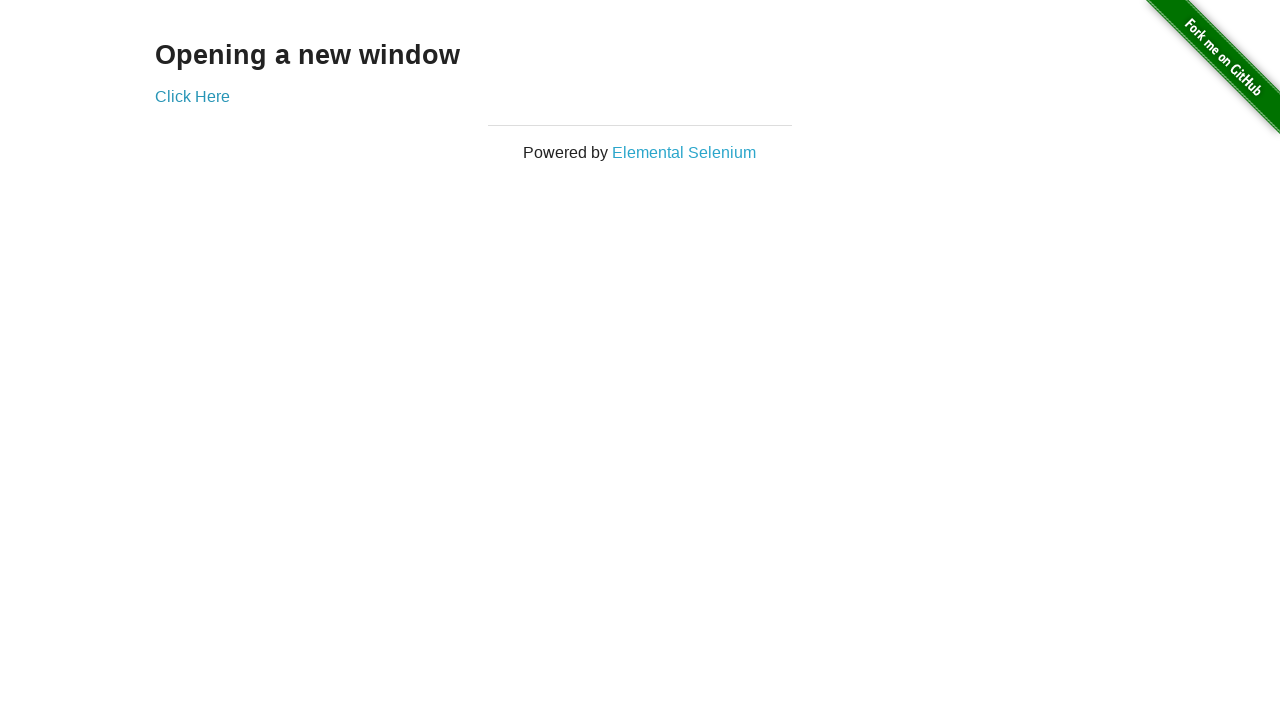

Captured new popup page/tab
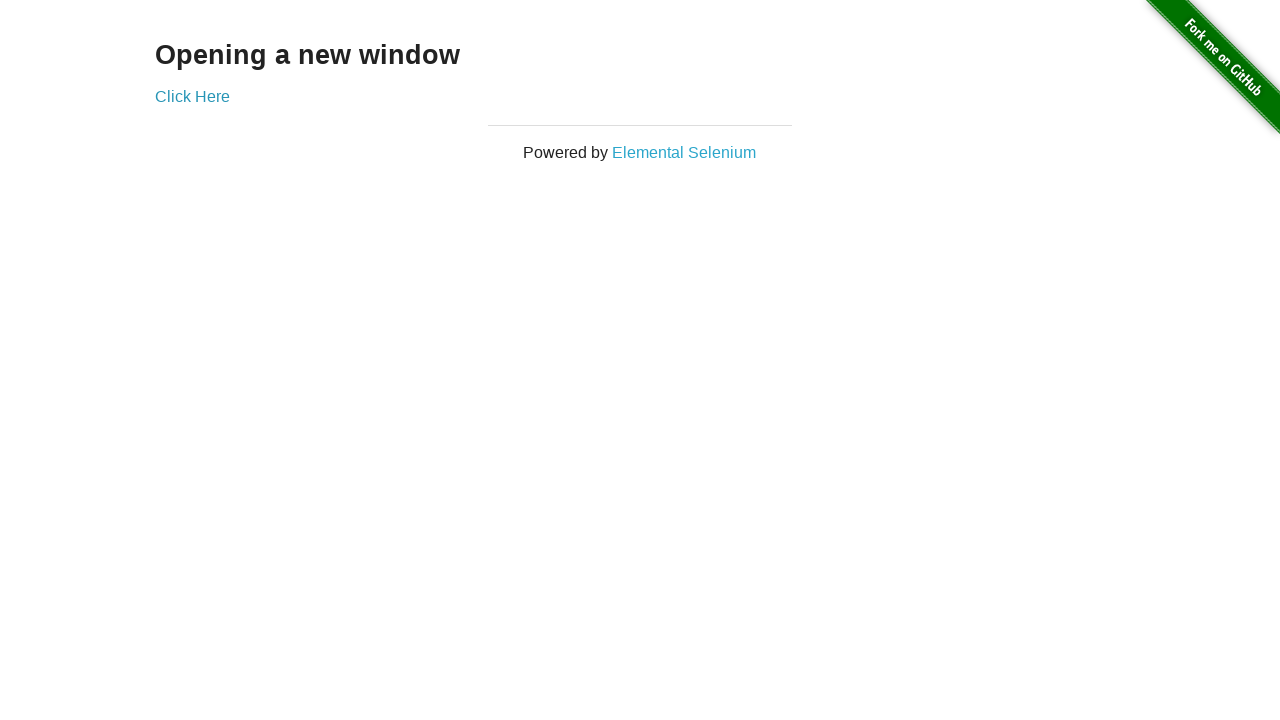

New page loaded completely
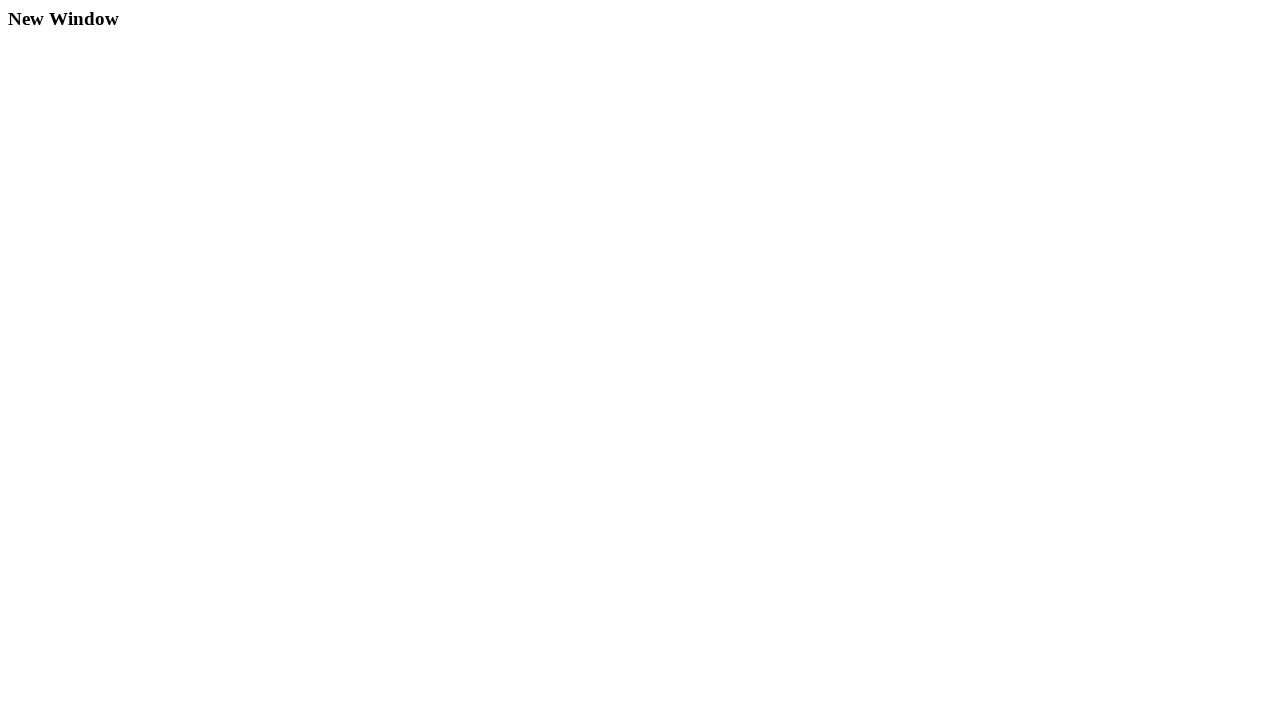

Verified new page title is 'New Window'
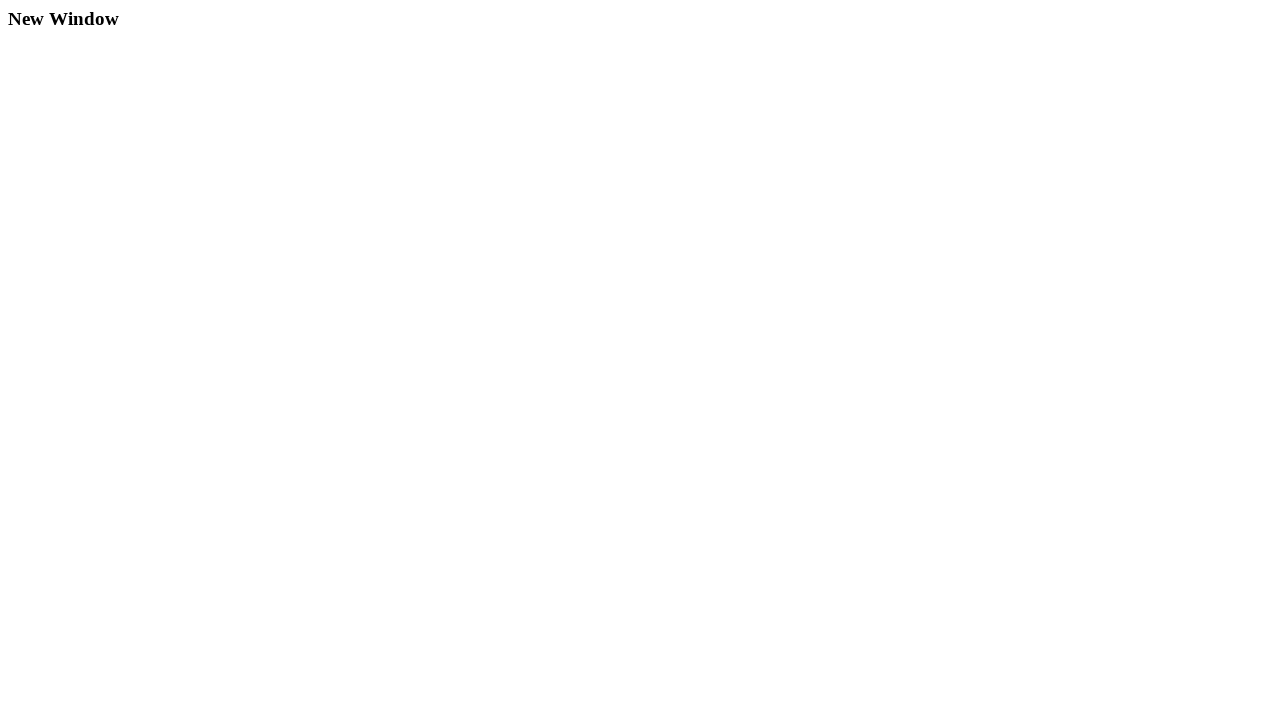

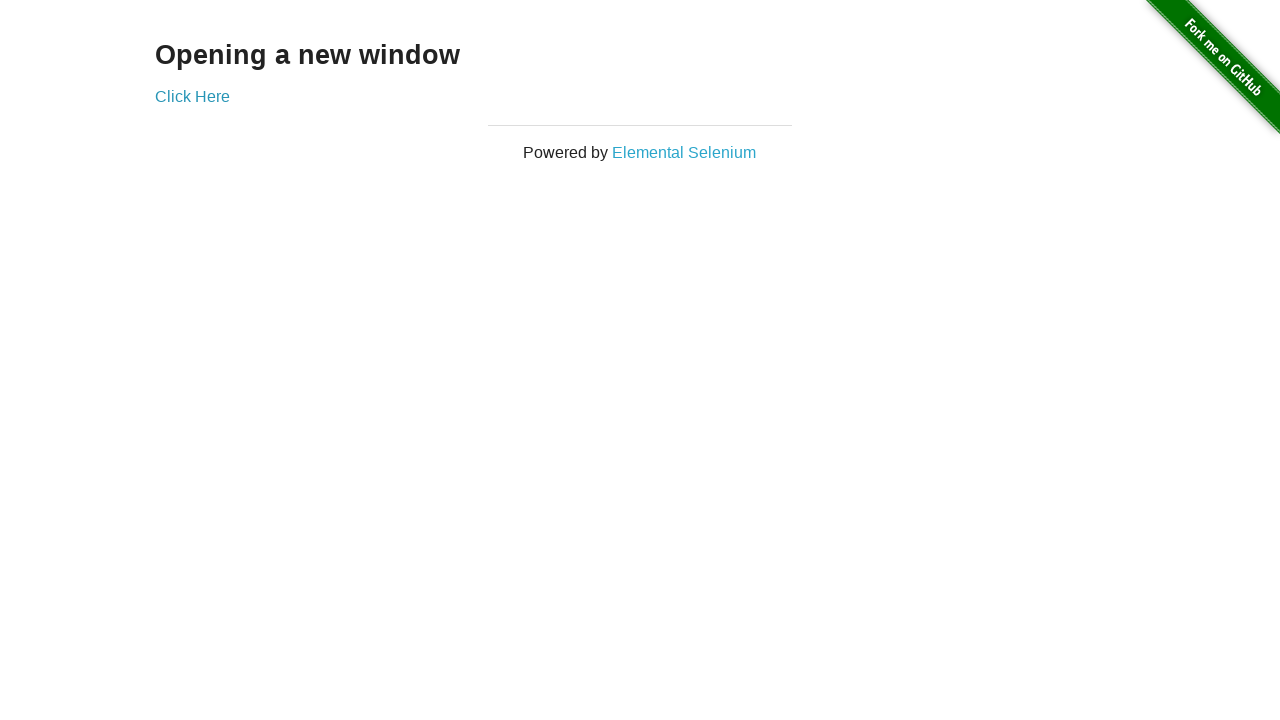